Tests iframe handling by locating a frame by URL and filling an input field inside it

Starting URL: https://ui.vision/demo/webtest/frames/

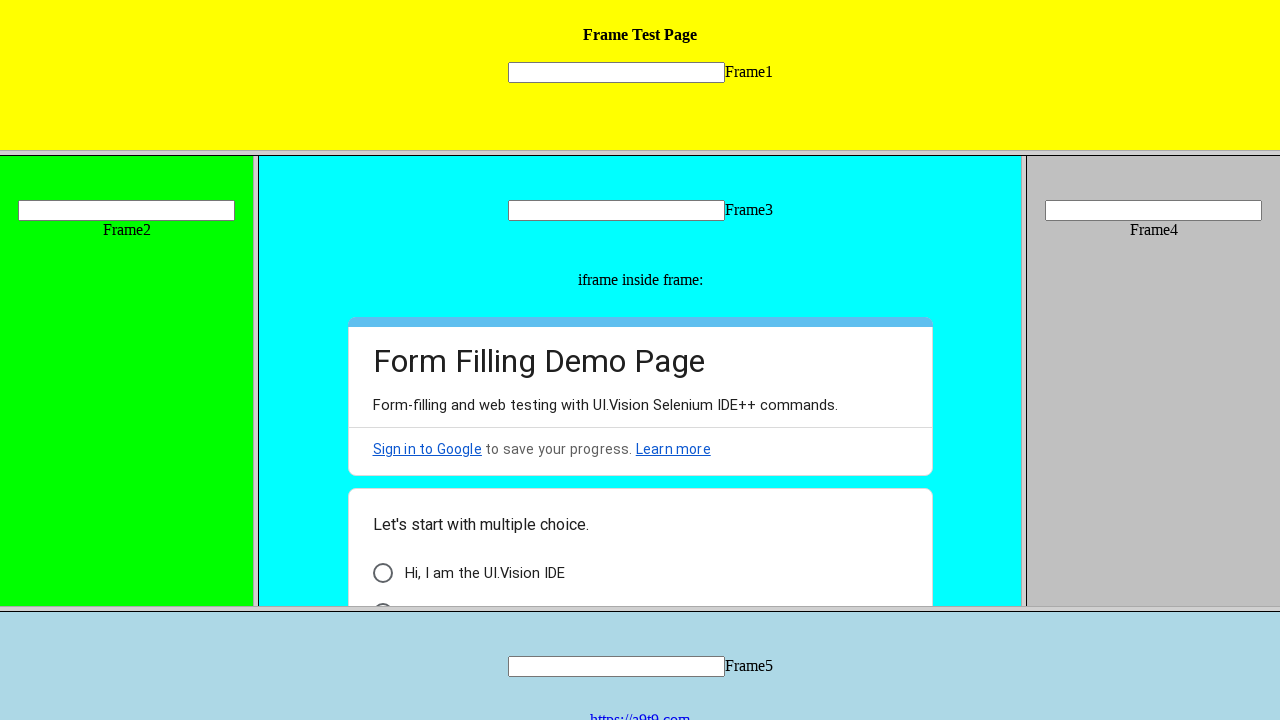

Retrieved all available frames on the page
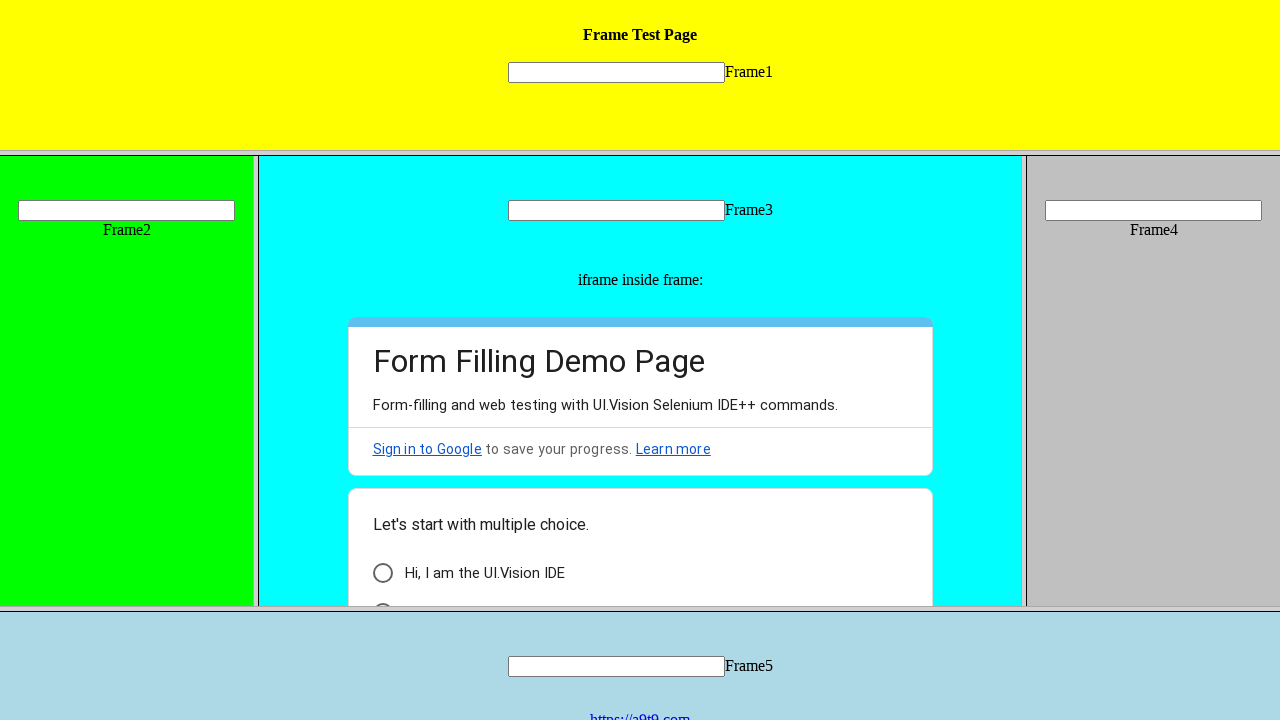

Located frame by URL: https://ui.vision/demo/webtest/frames/frame_4.html
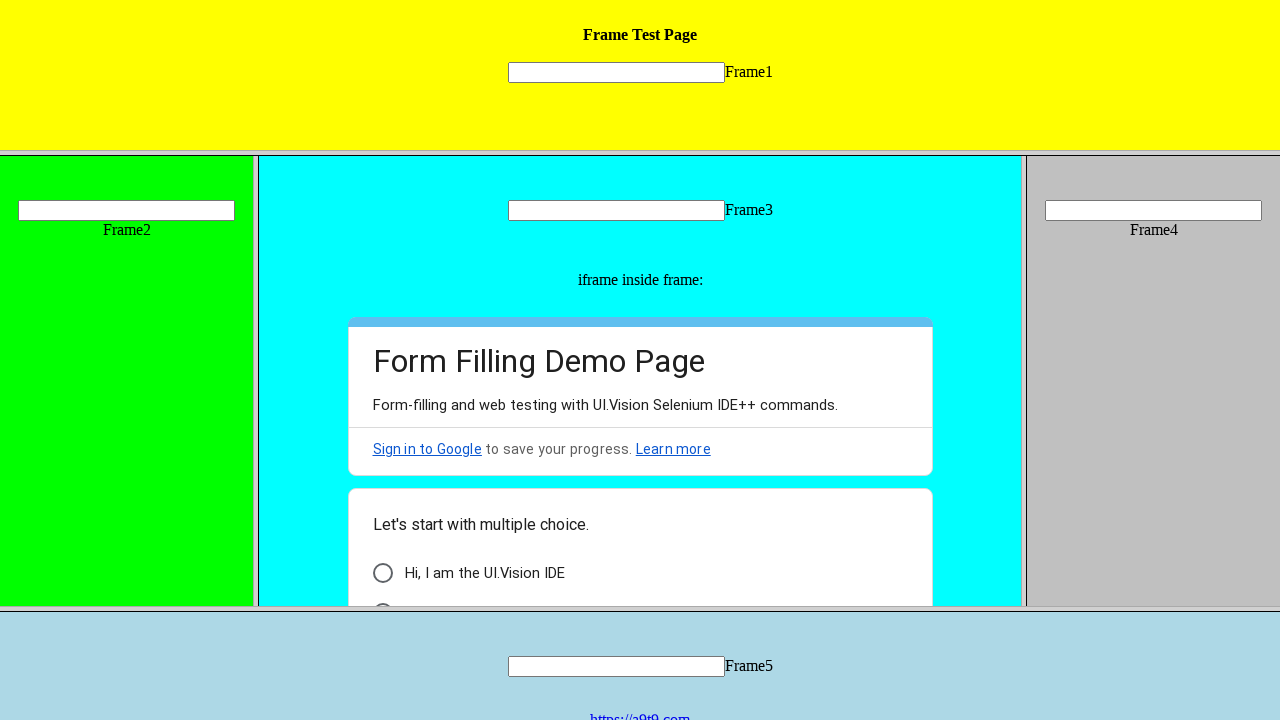

Filled input field 'mytext4' with 'John Smith' inside the iframe on xpath=//input[@name='mytext4']
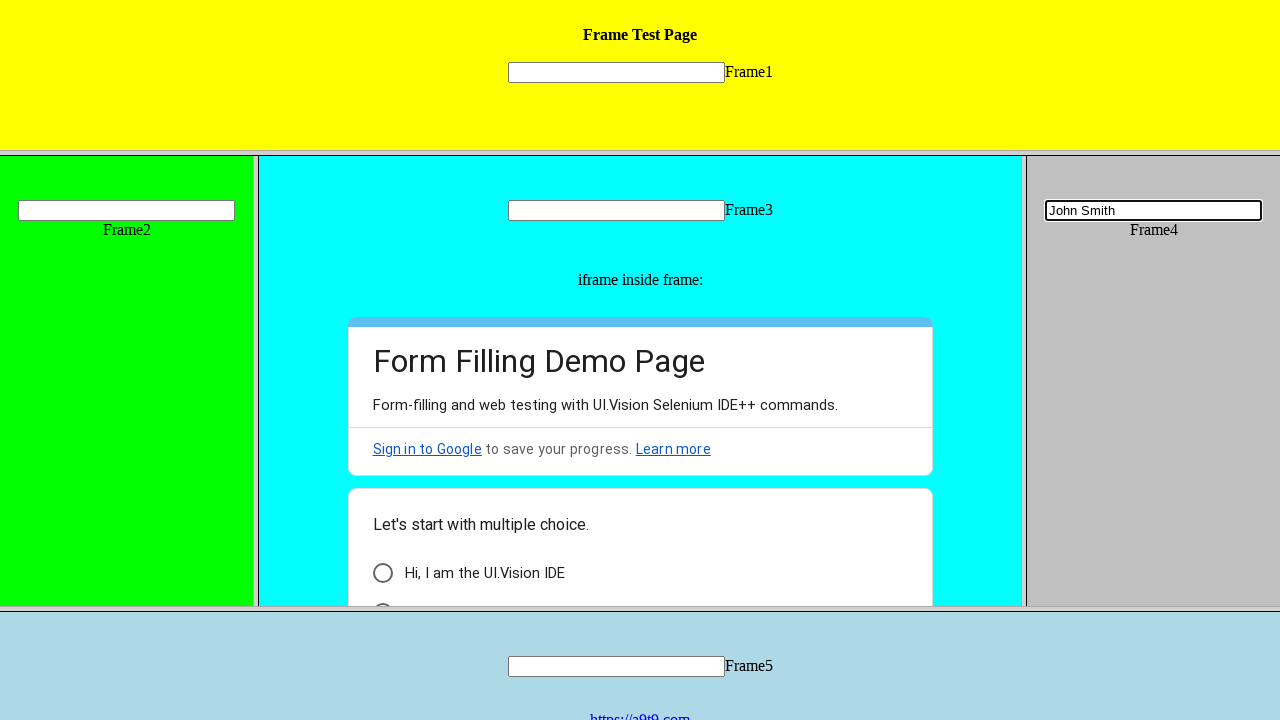

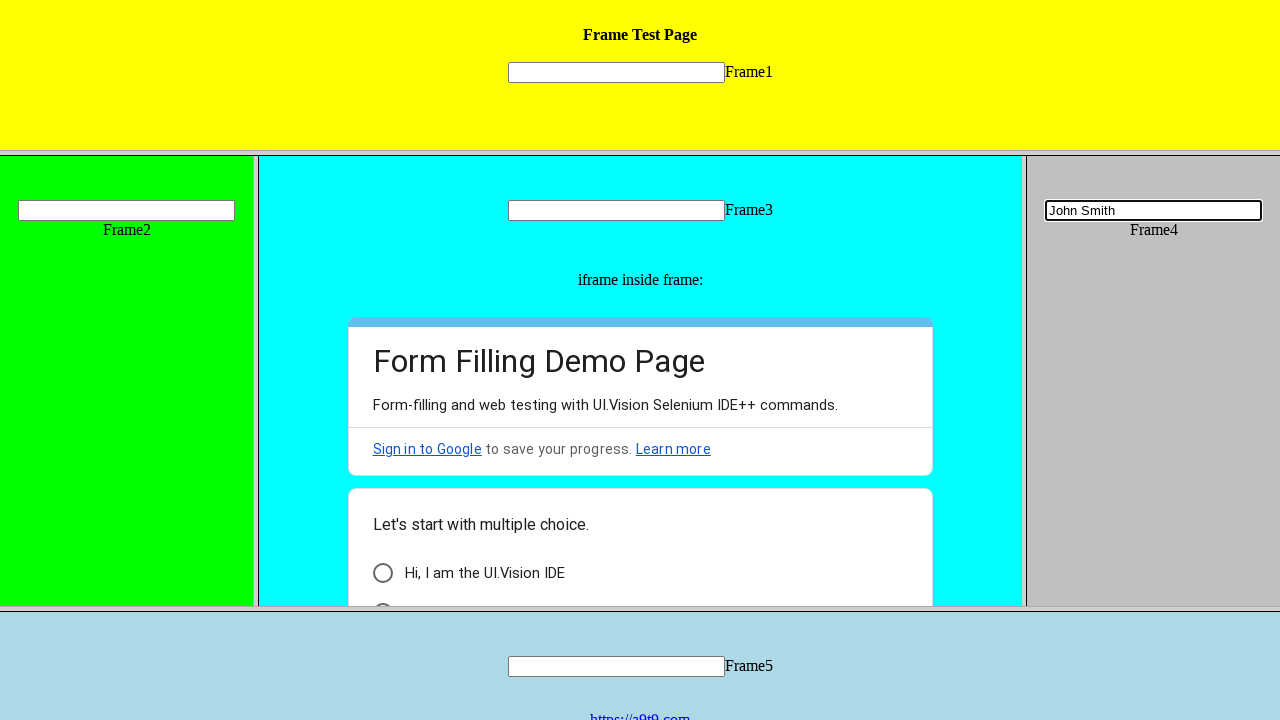